Tests auto-suggestive dropdown functionality by typing a partial search term "ind" and selecting "India" from the suggested options

Starting URL: https://rahulshettyacademy.com/dropdownsPractise/

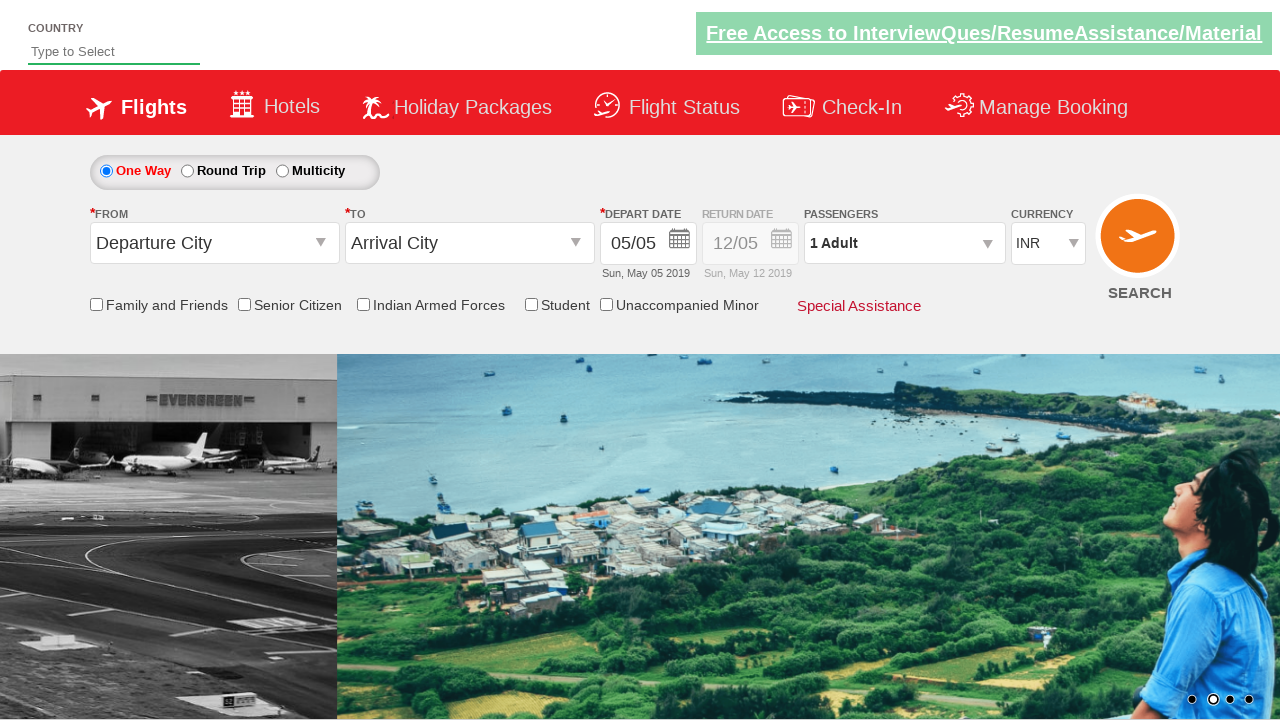

Typed 'ind' into the autosuggest field to trigger dropdown on #autosuggest
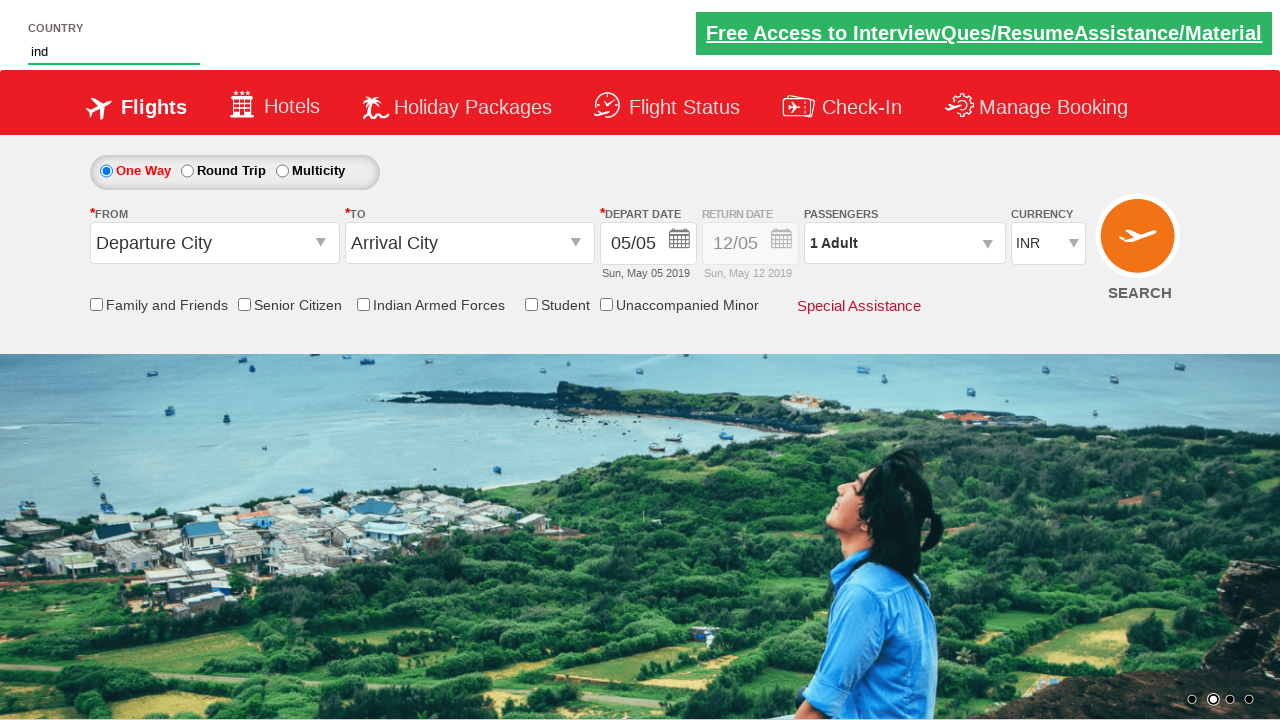

Auto-suggestive dropdown options appeared
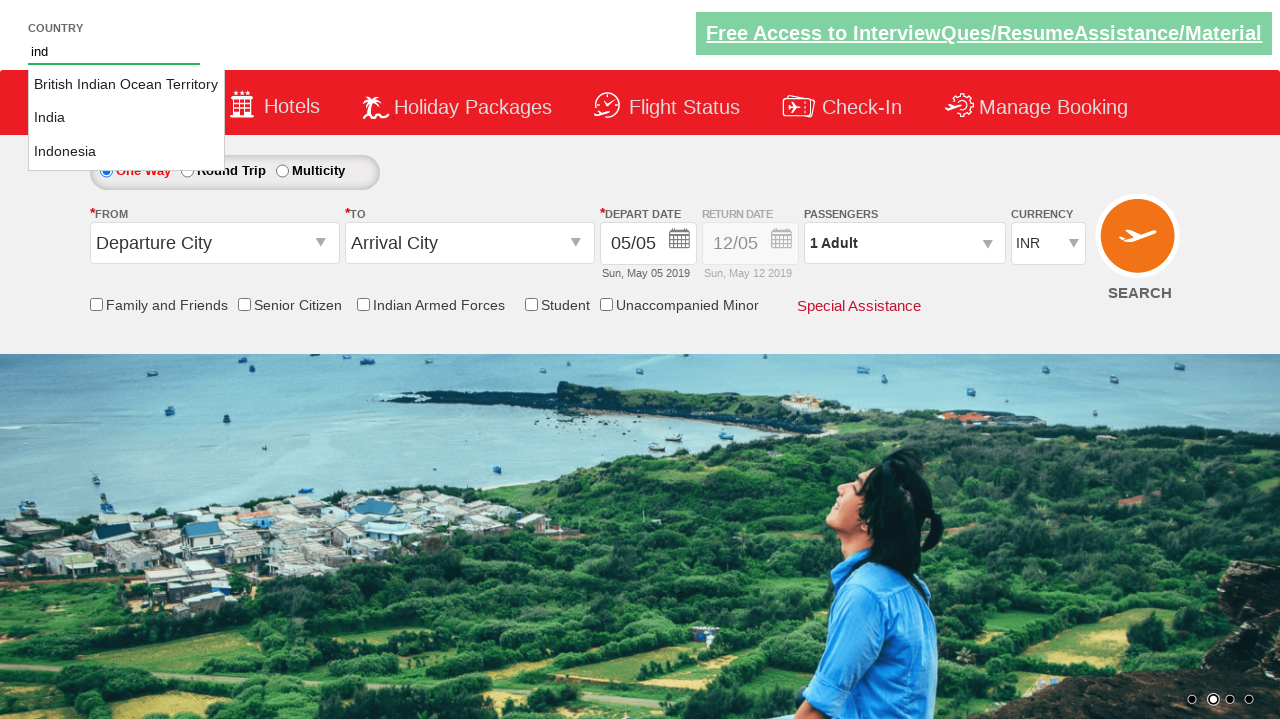

Located all suggestion options in the dropdown
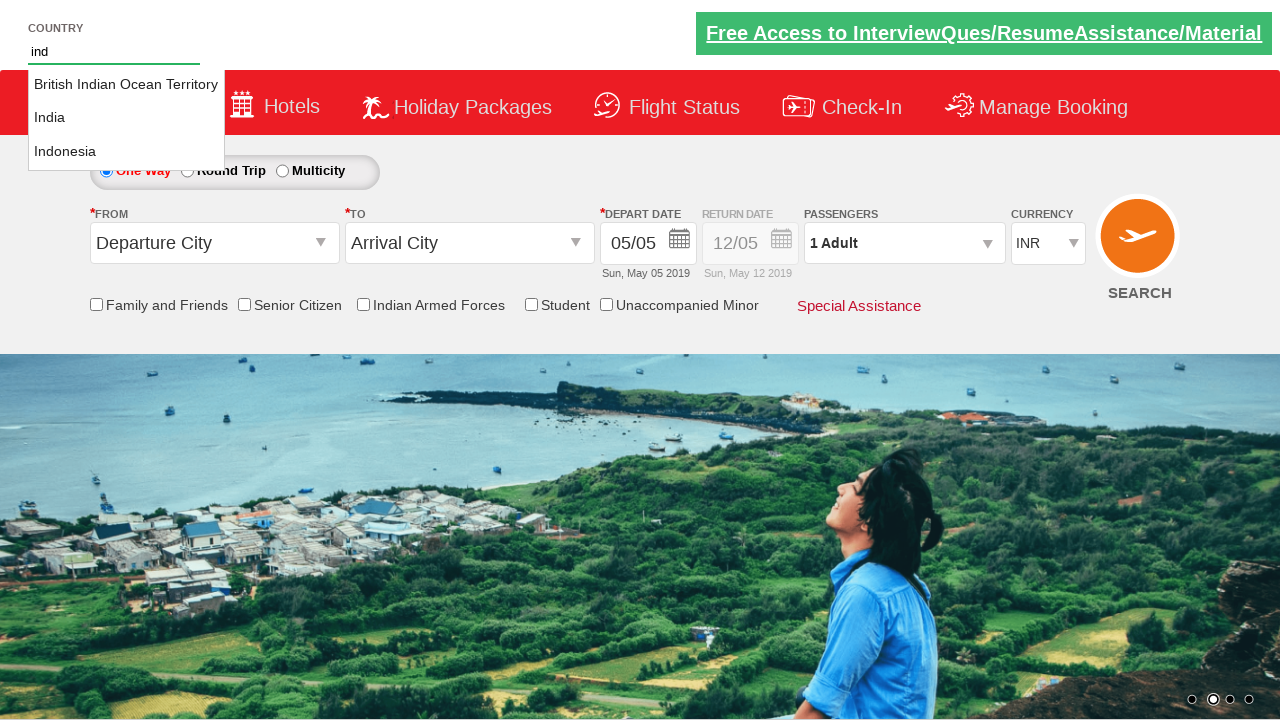

Found 3 suggestion options in dropdown
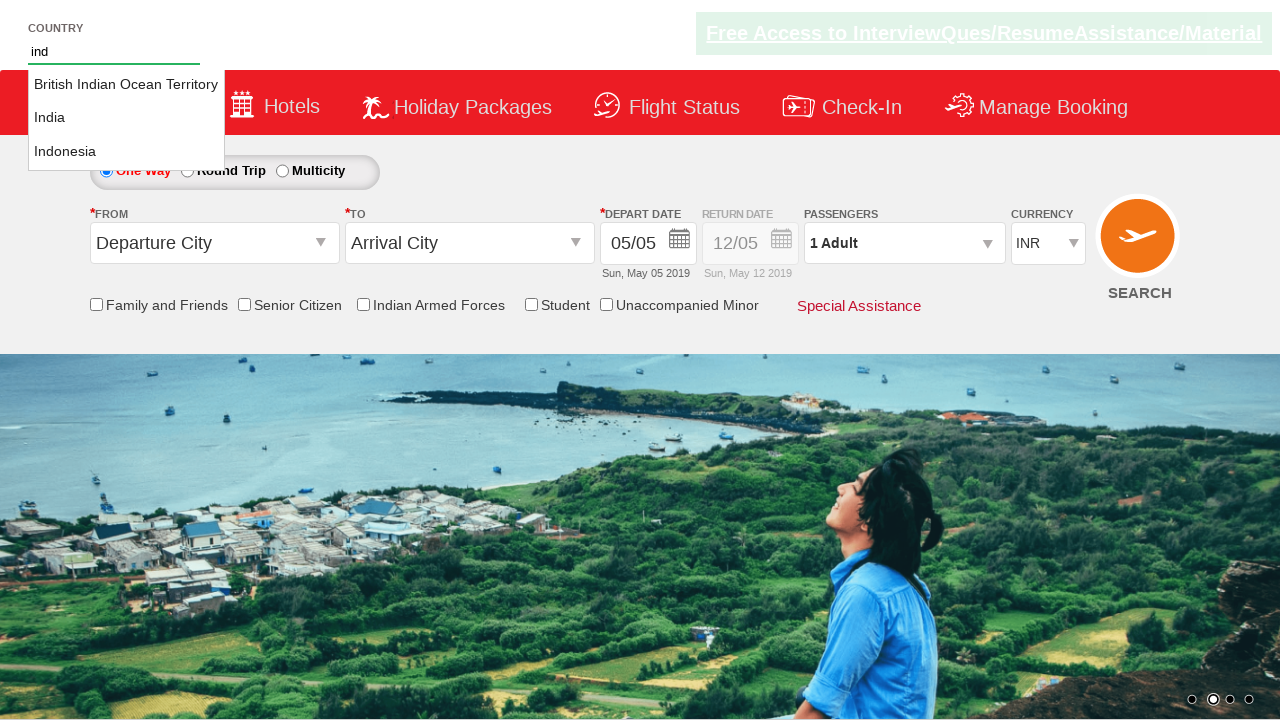

Selected 'India' from the auto-suggestive dropdown at (126, 118) on li.ui-menu-item a >> nth=1
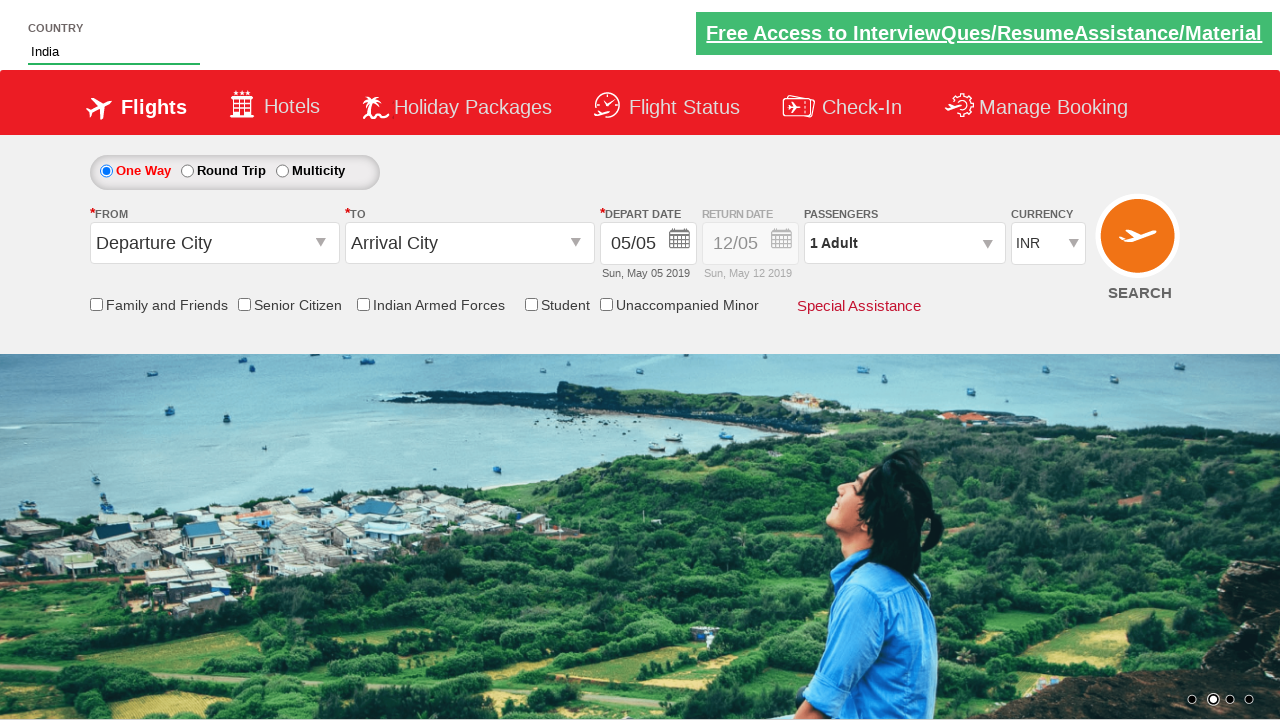

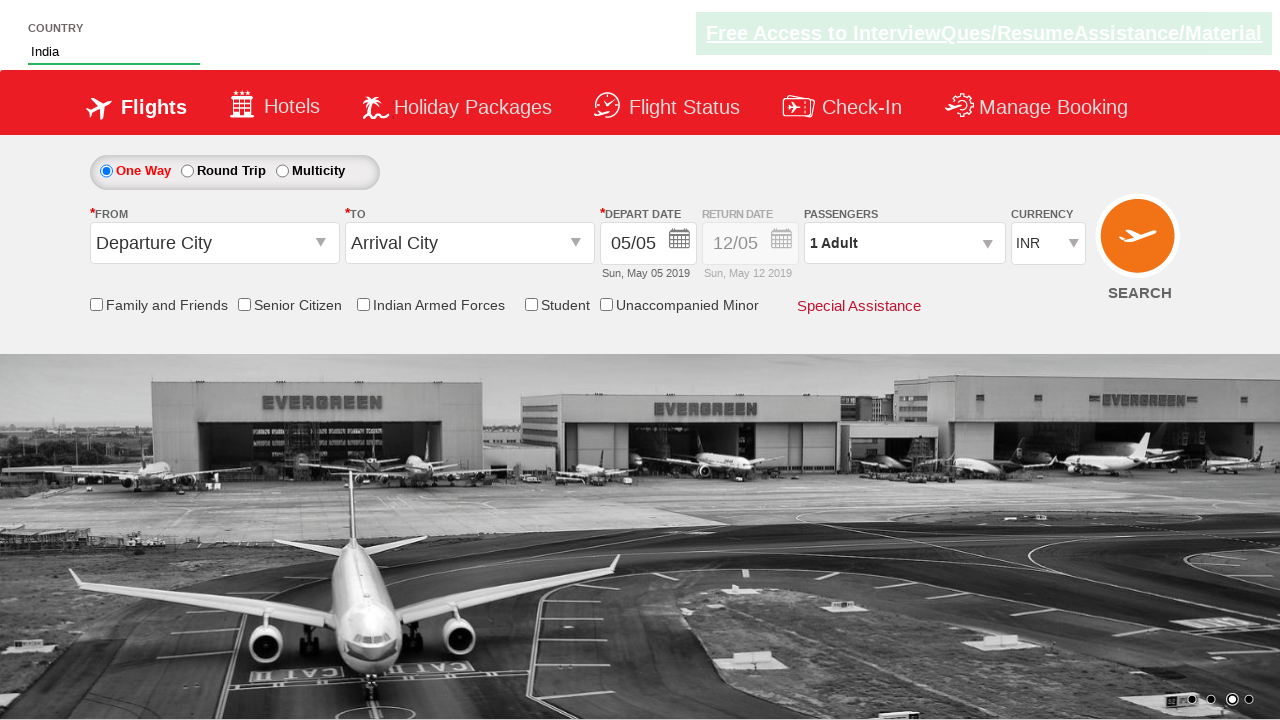